Tests a web form by entering text into a text box and clicking the submit button, then verifies that a success message is displayed.

Starting URL: https://www.selenium.dev/selenium/web/web-form.html

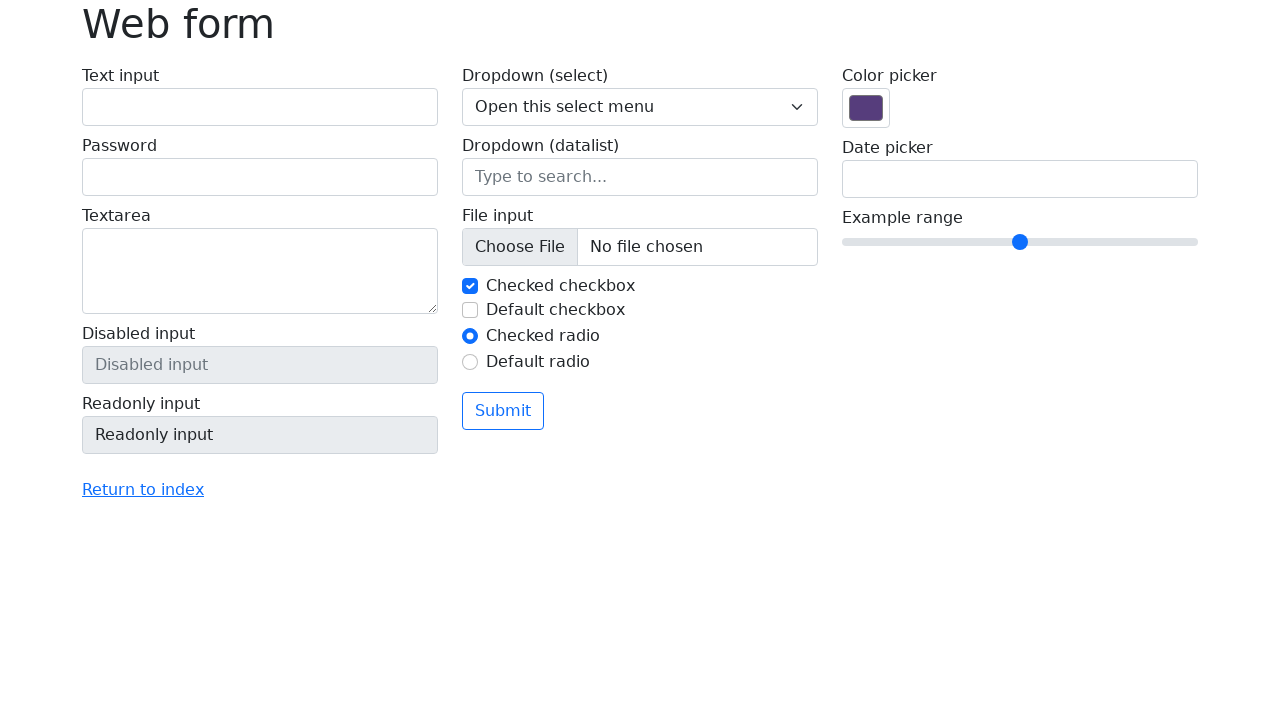

Verified page title is 'Web form'
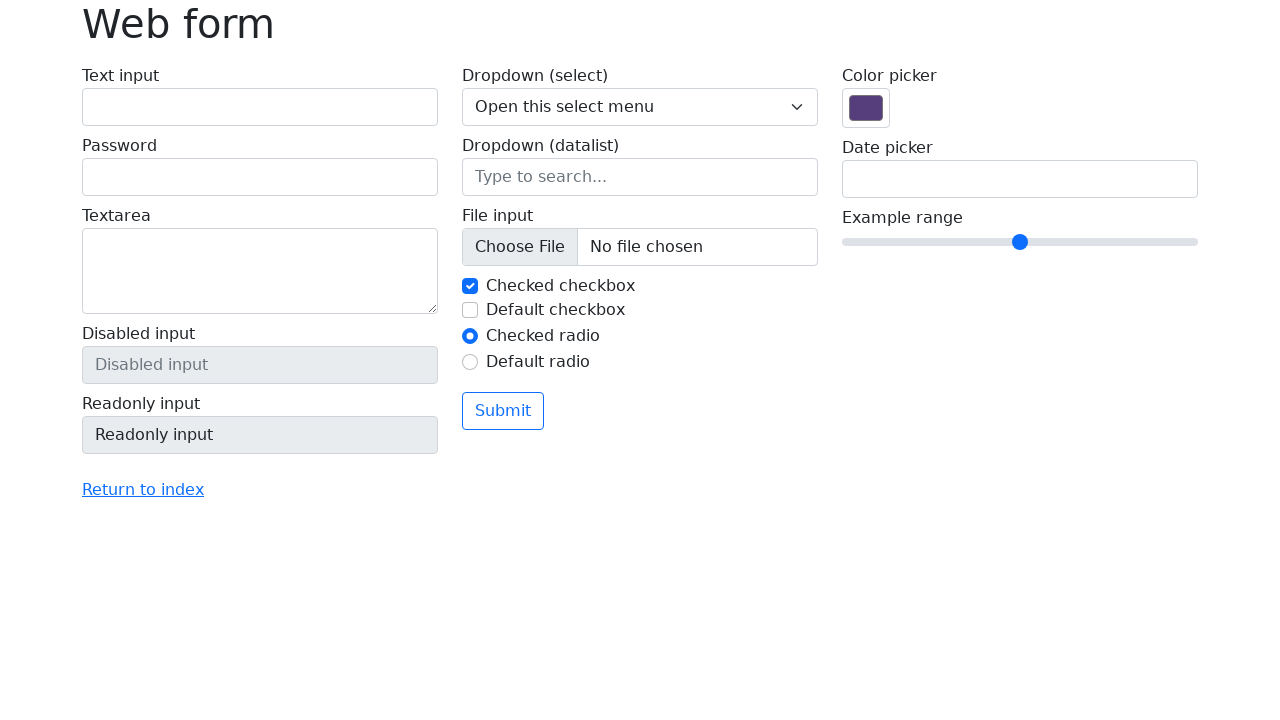

Filled text box with 'Selenium' on input[name='my-text']
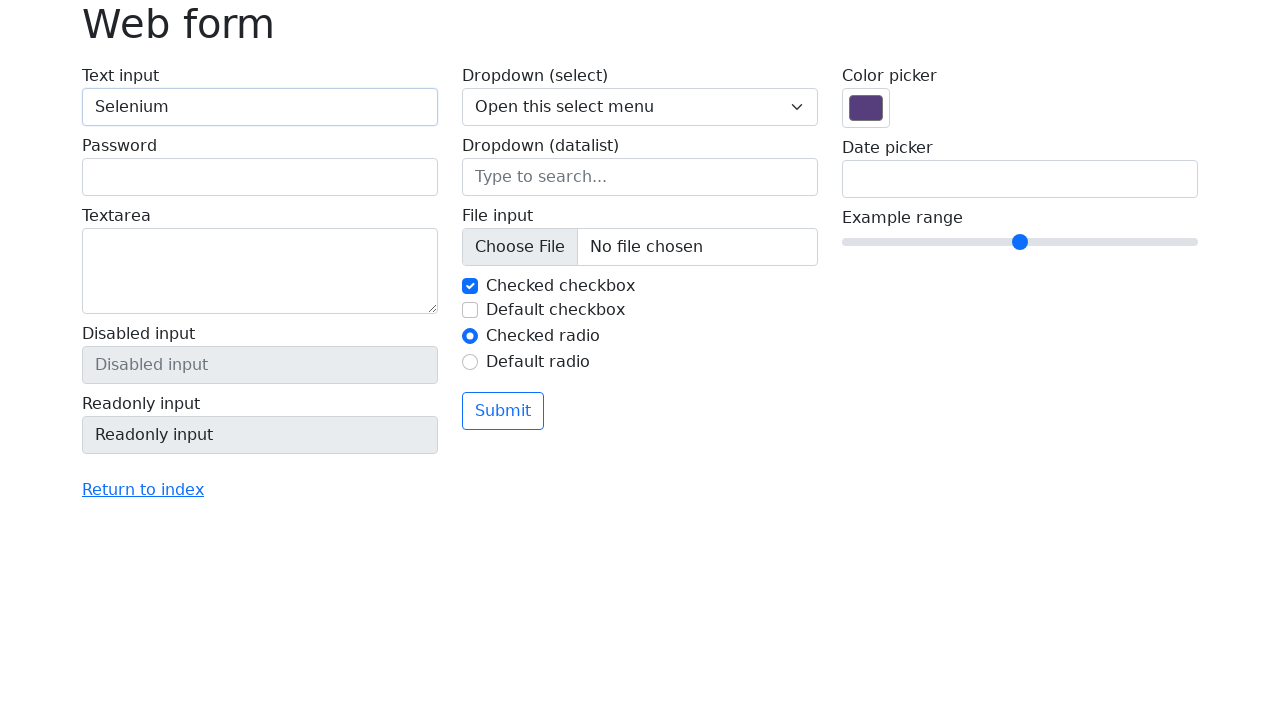

Clicked the submit button at (503, 411) on button
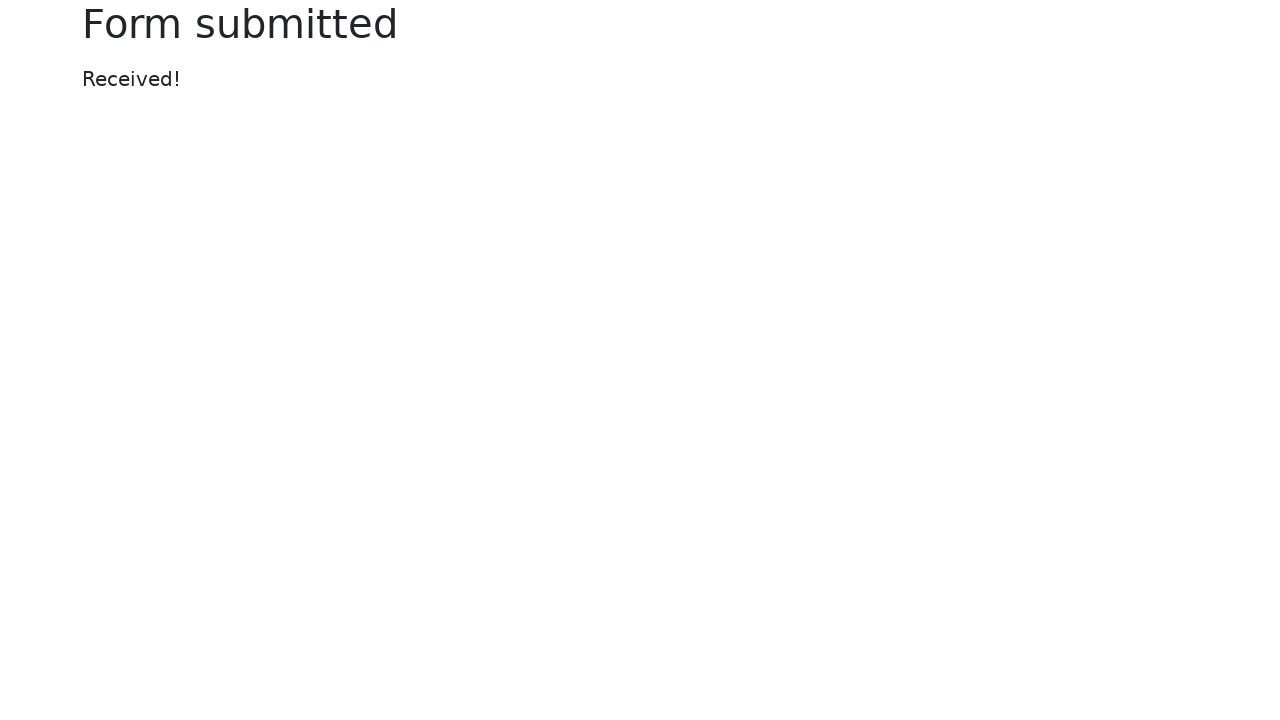

Success message element loaded
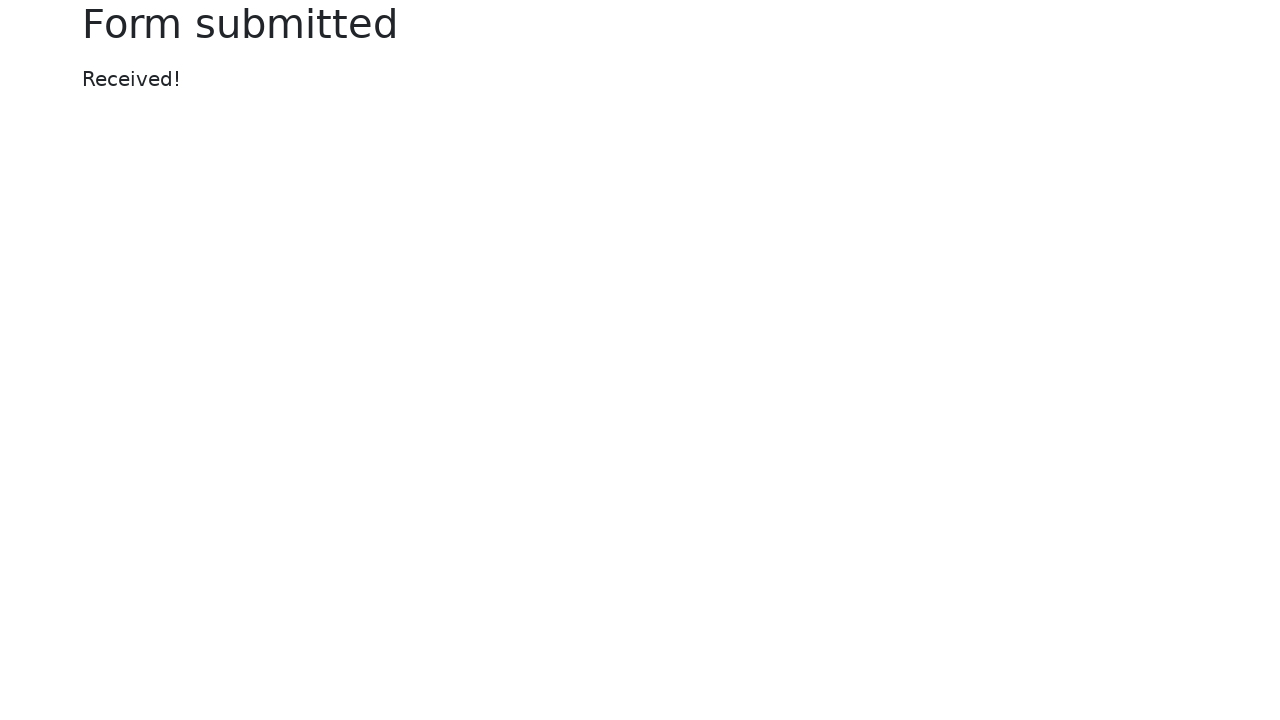

Verified success message displays 'Received!'
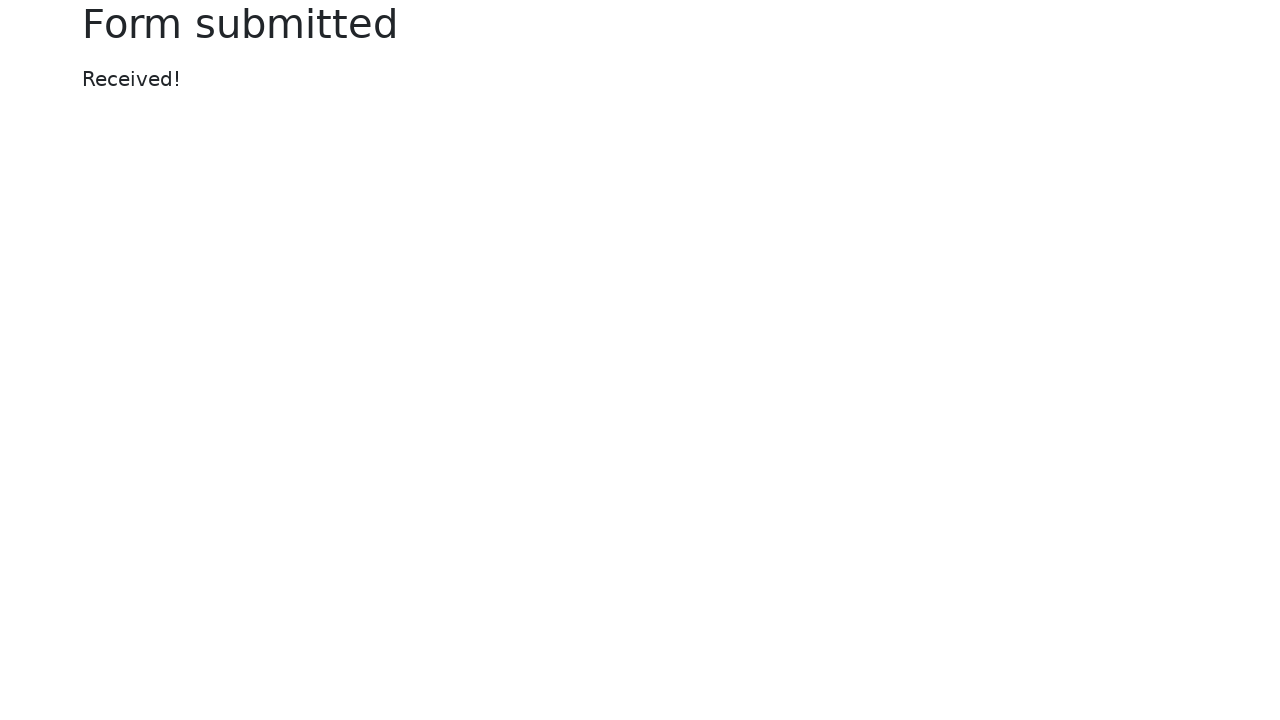

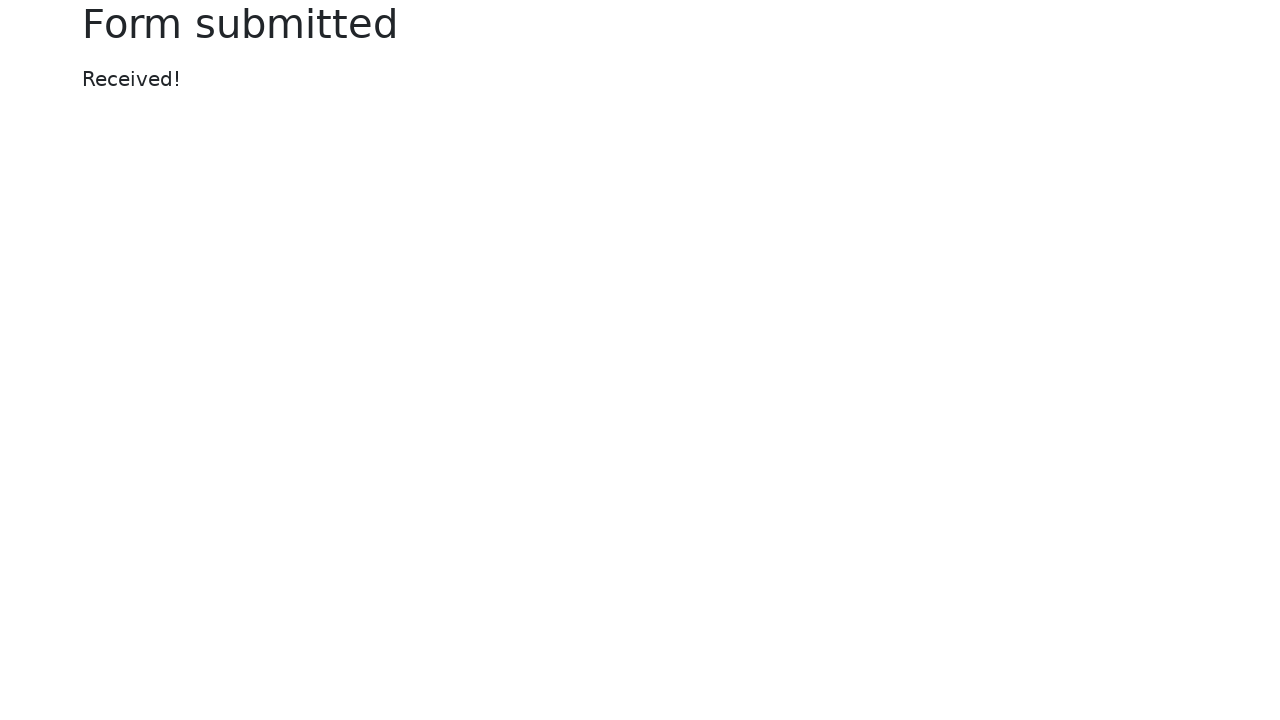